Tests prompt box functionality by triggering a prompt, entering text, and verifying the result

Starting URL: https://demoqa.com/alerts

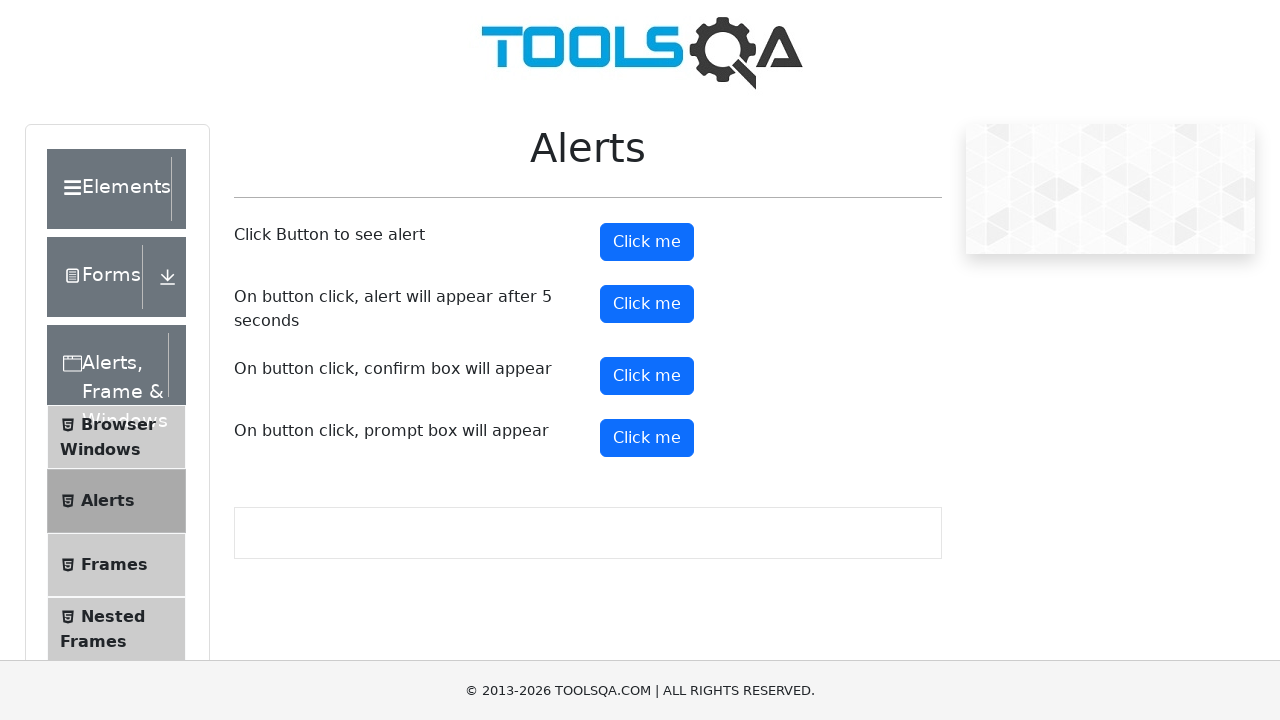

Set up dialog handler to accept prompt with text 'Test alert Text'
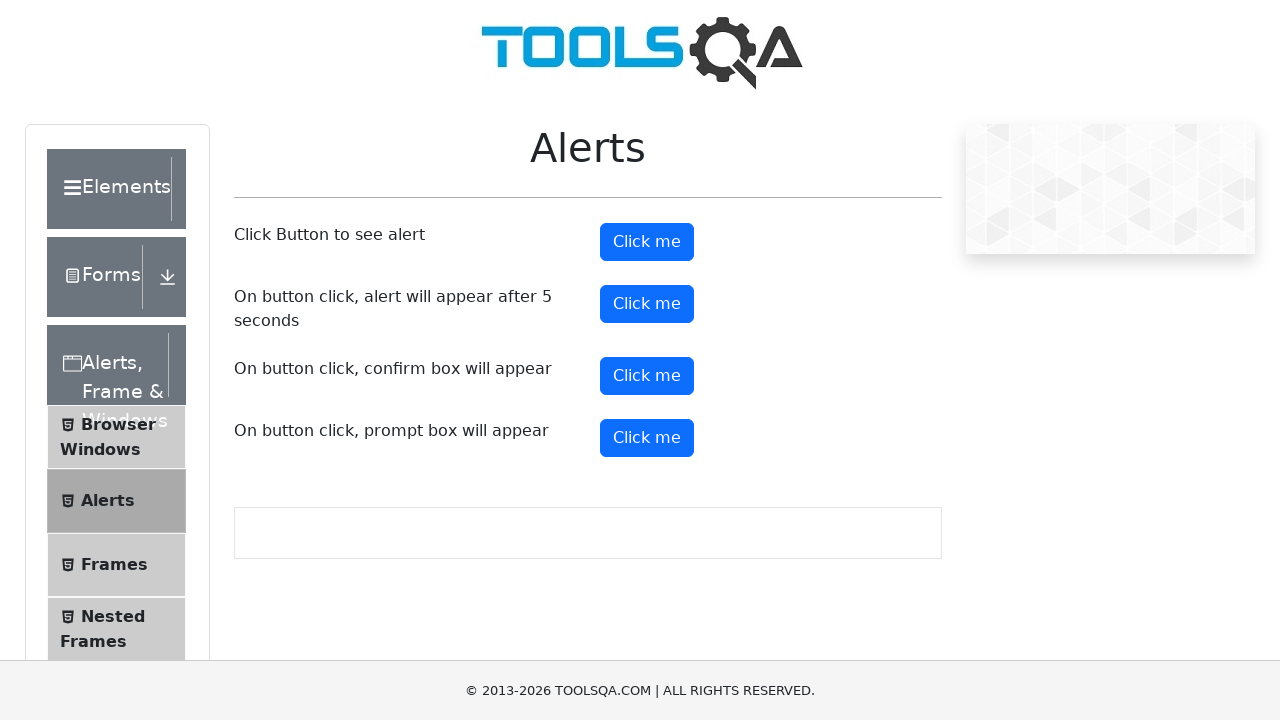

Clicked prompt button to trigger prompt dialog at (647, 438) on #promtButton
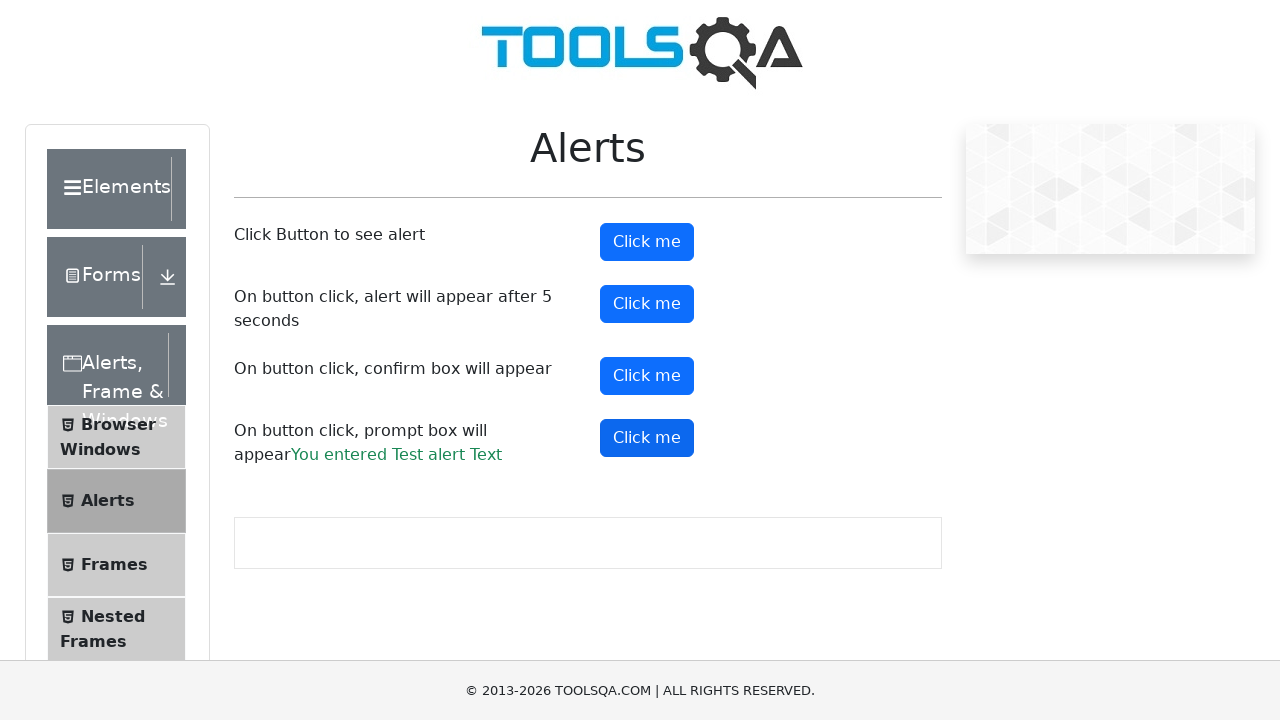

Success message appeared after prompt was accepted
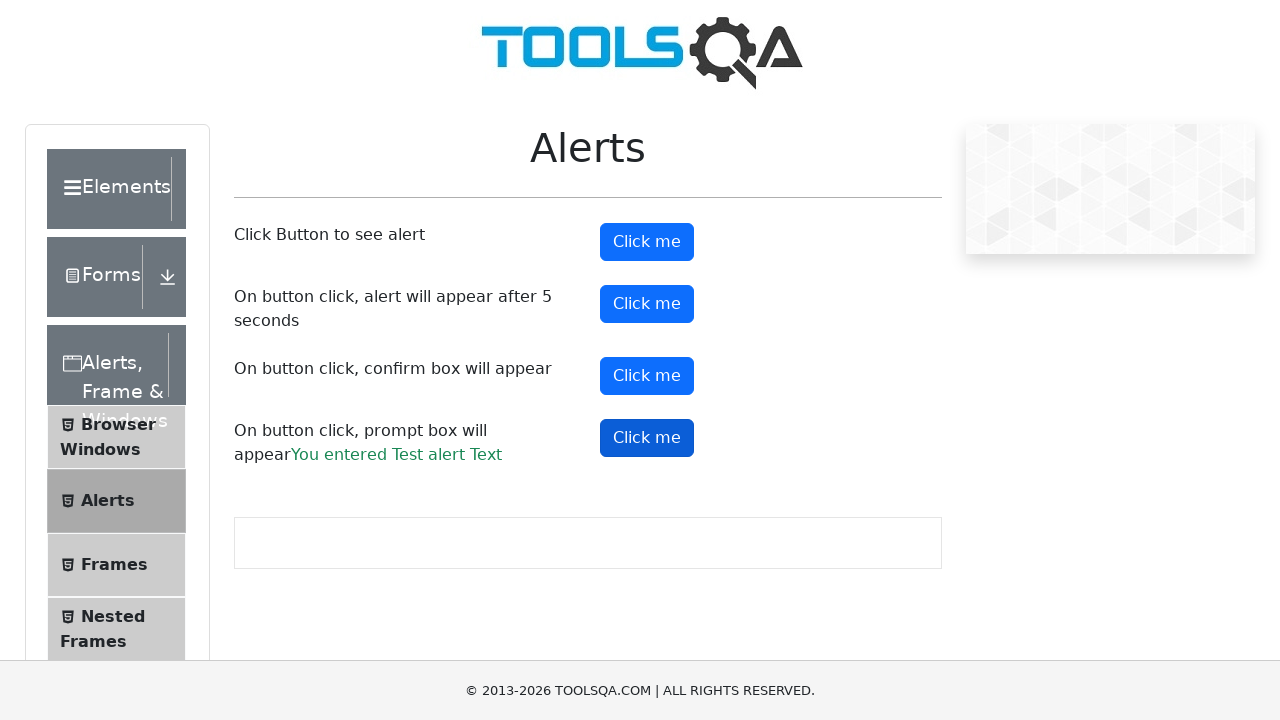

Retrieved success text content from page
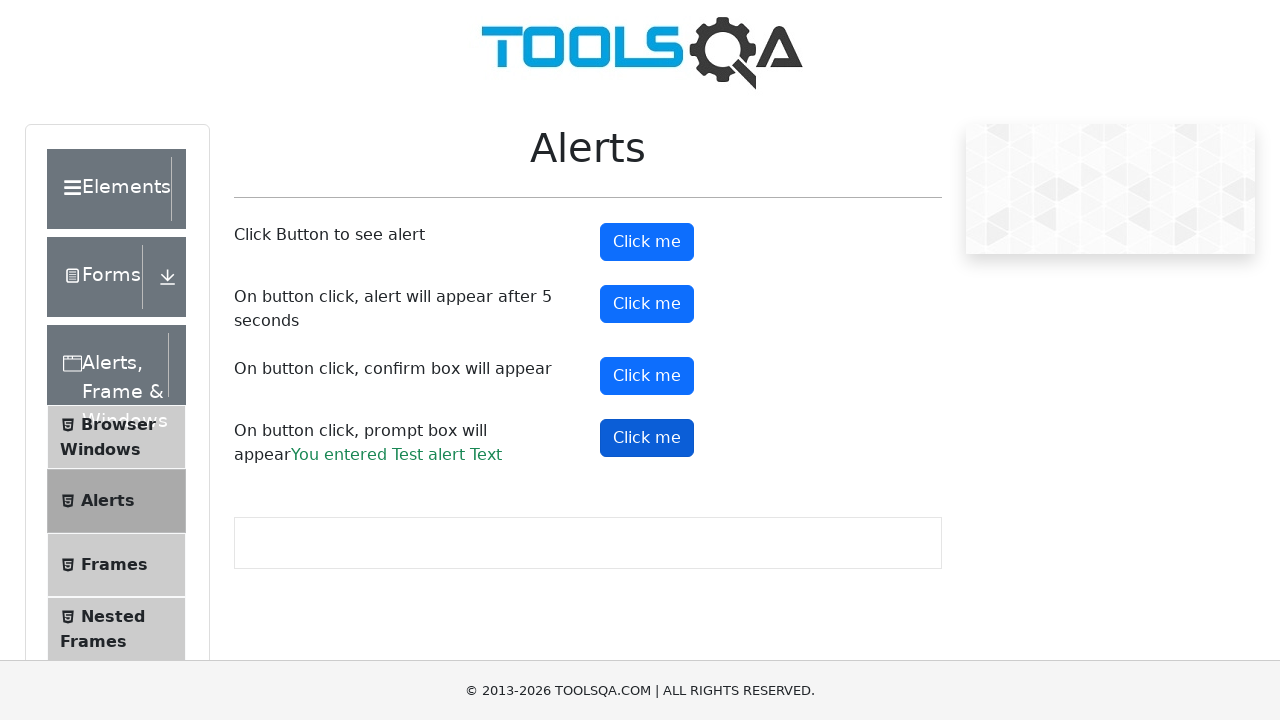

Verified that entered text 'Test alert Text' is present in success message
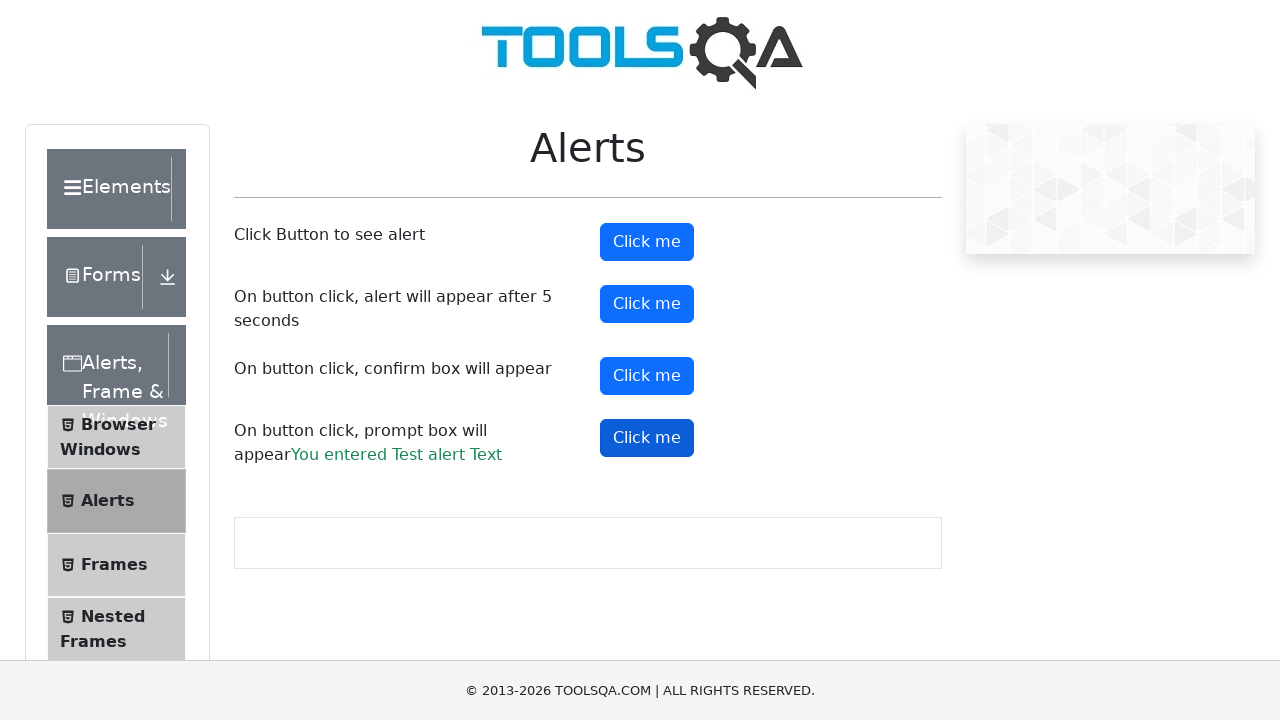

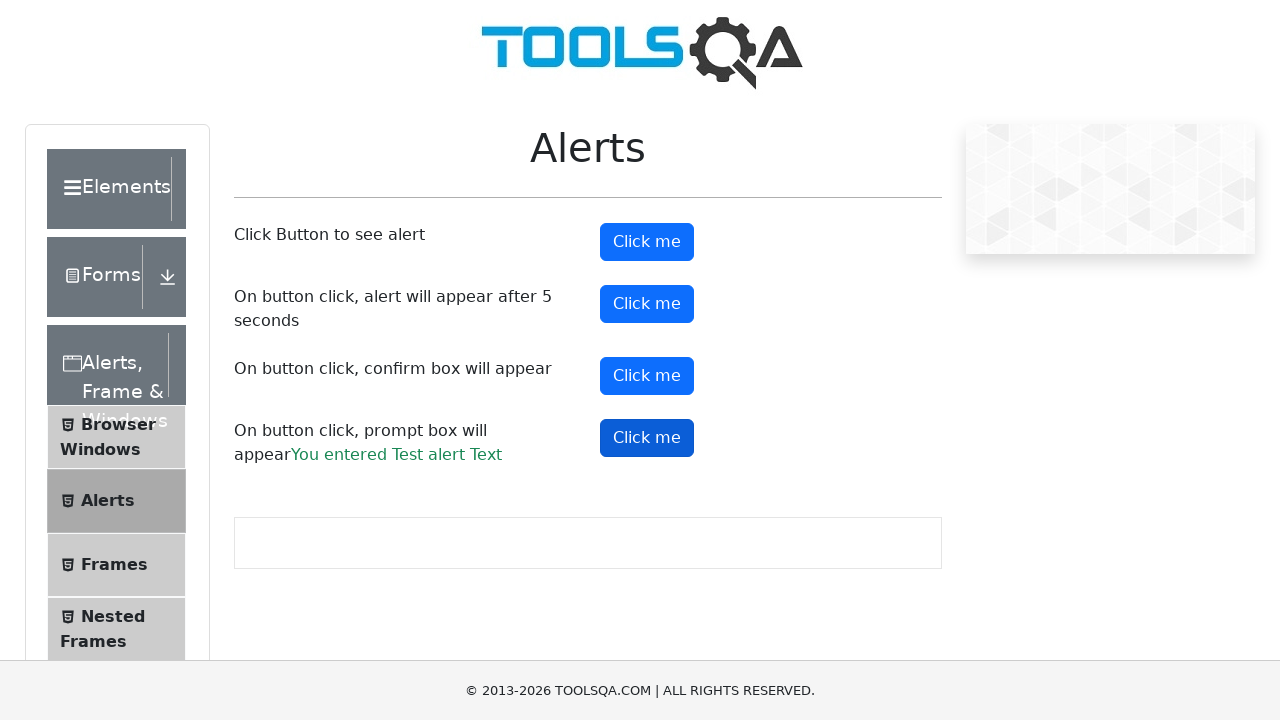